Tests that clicking Clear completed button removes completed items from the list

Starting URL: https://demo.playwright.dev/todomvc

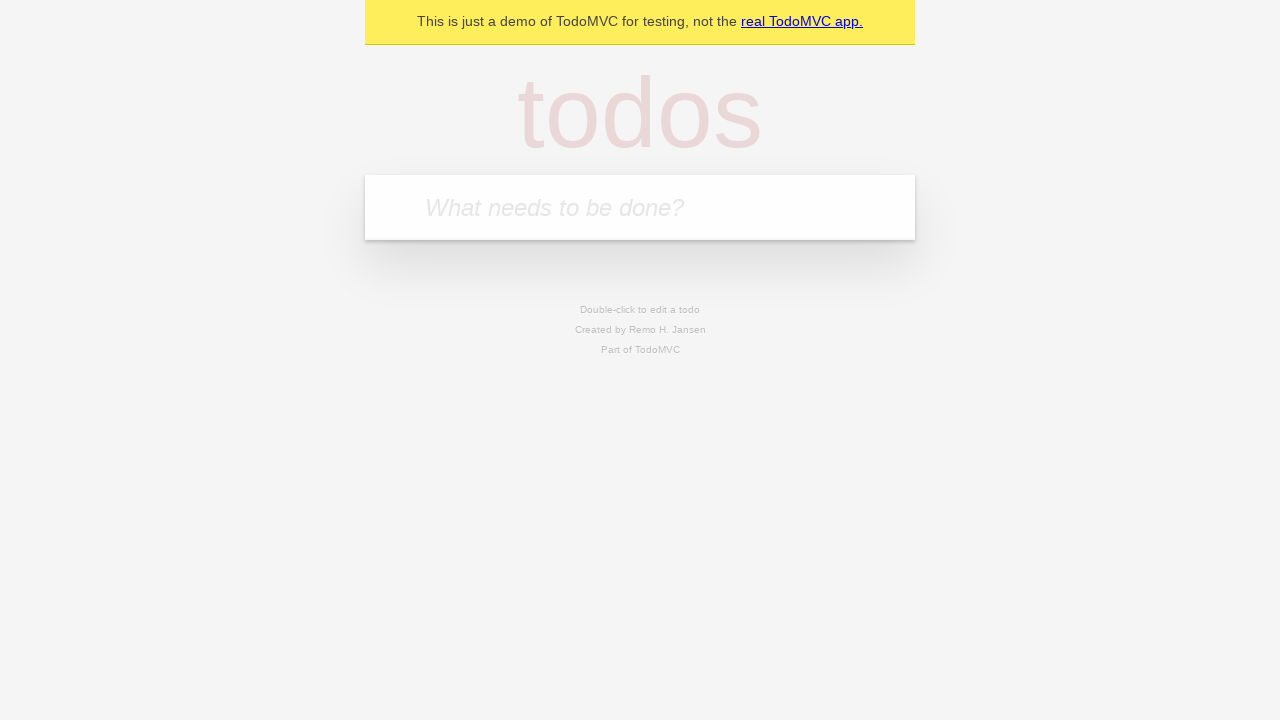

Filled todo input with 'buy some cheese' on internal:attr=[placeholder="What needs to be done?"i]
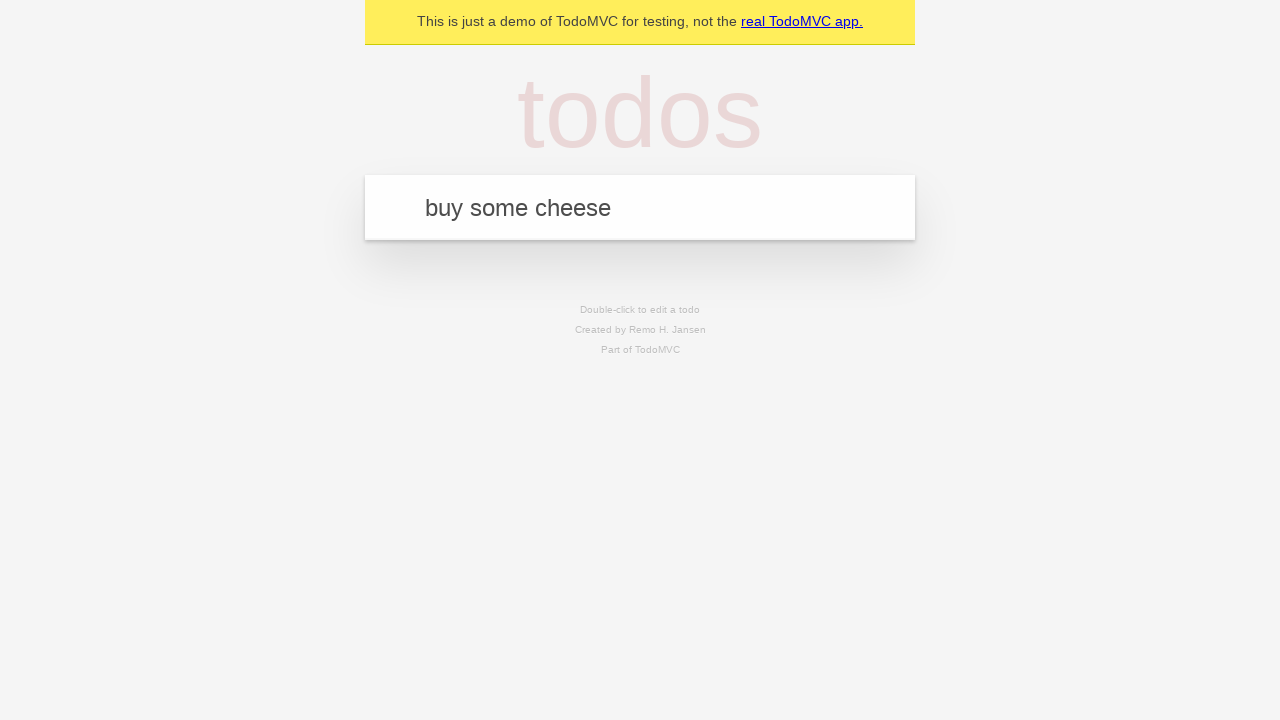

Pressed Enter to add first todo on internal:attr=[placeholder="What needs to be done?"i]
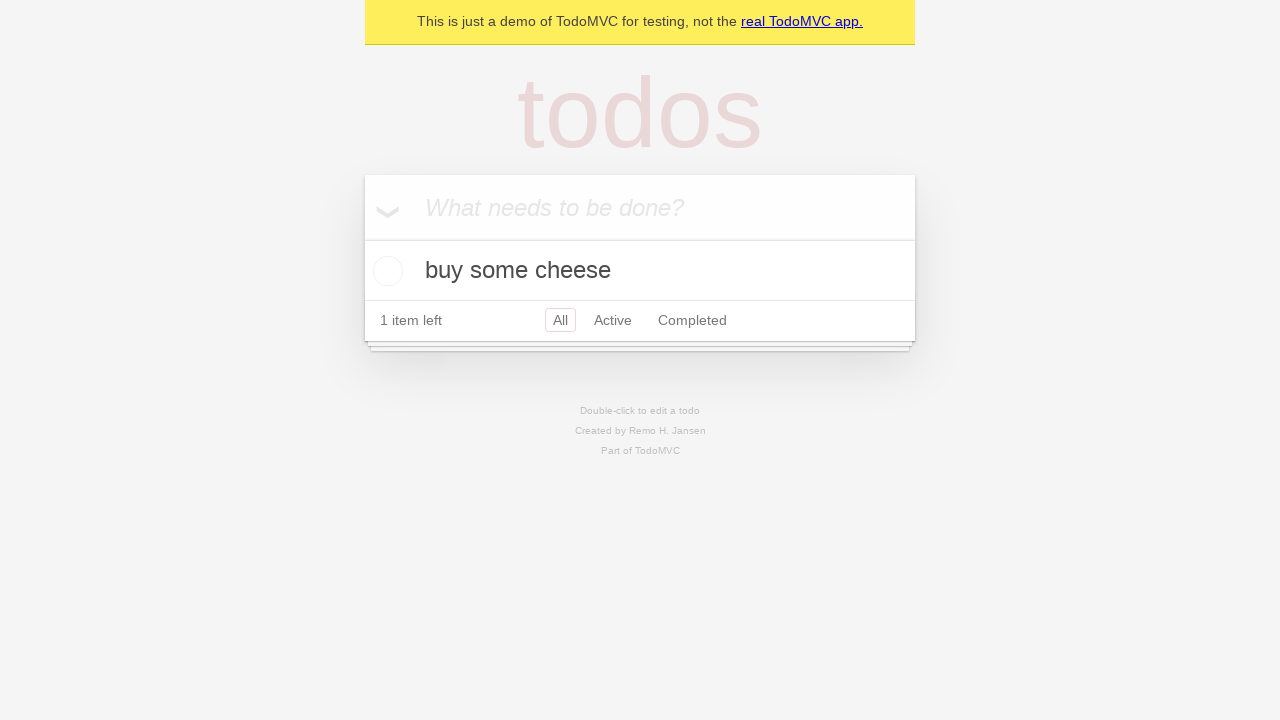

Filled todo input with 'feed the cat' on internal:attr=[placeholder="What needs to be done?"i]
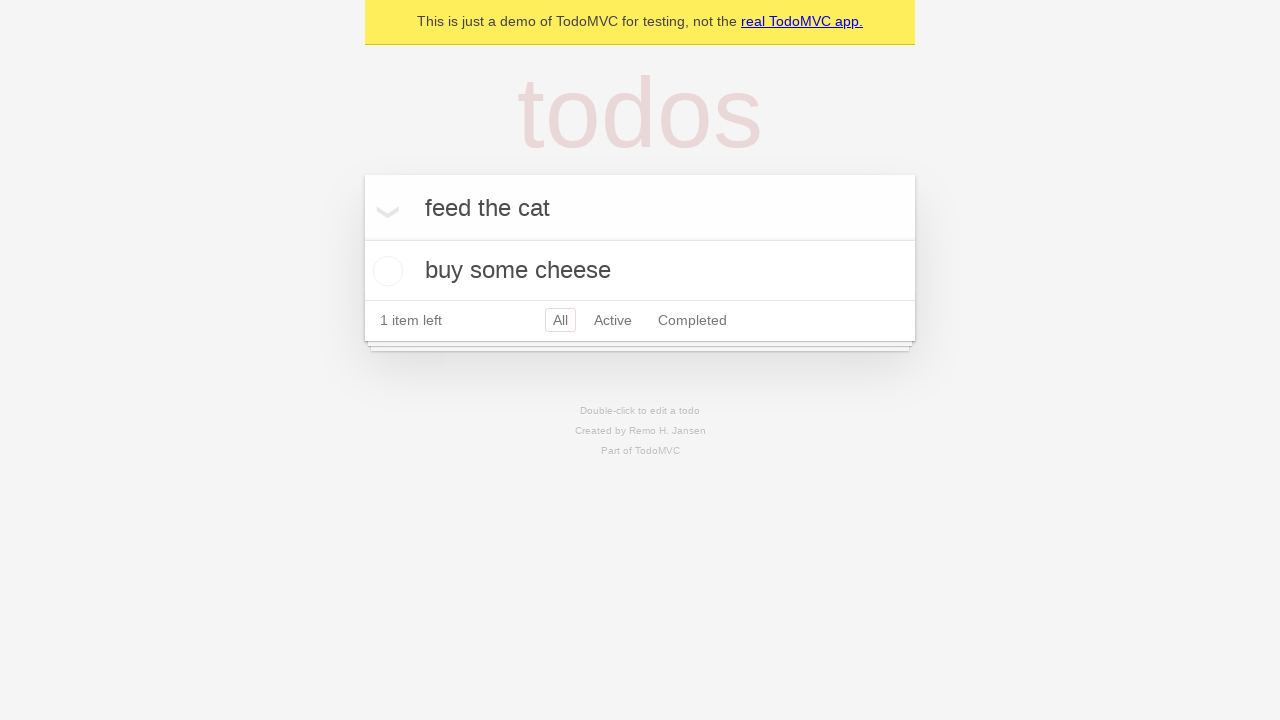

Pressed Enter to add second todo on internal:attr=[placeholder="What needs to be done?"i]
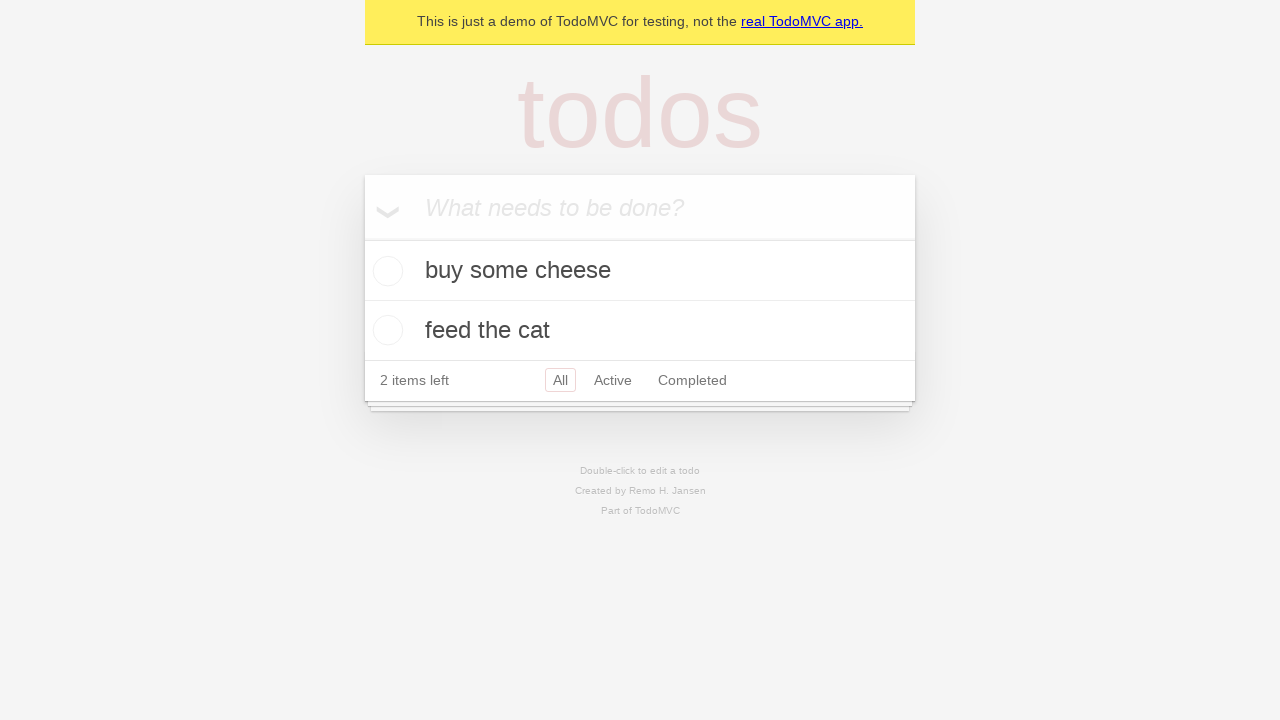

Filled todo input with 'book a doctors appointment' on internal:attr=[placeholder="What needs to be done?"i]
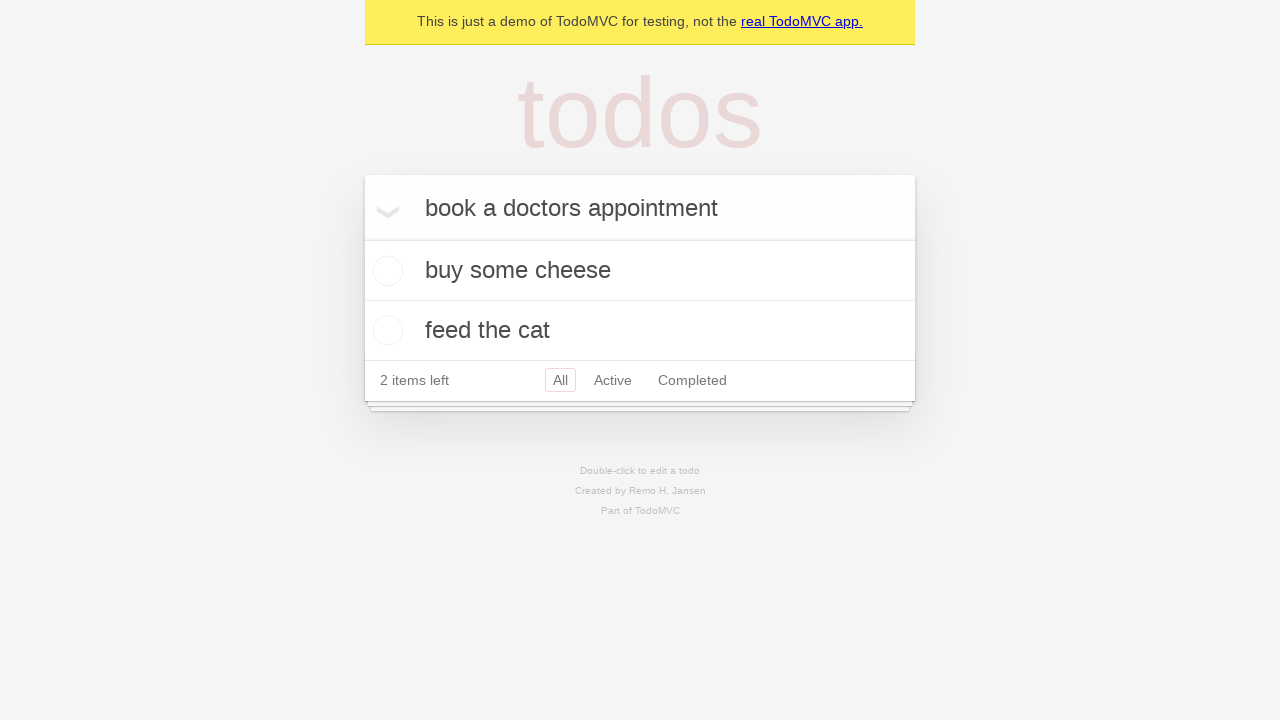

Pressed Enter to add third todo on internal:attr=[placeholder="What needs to be done?"i]
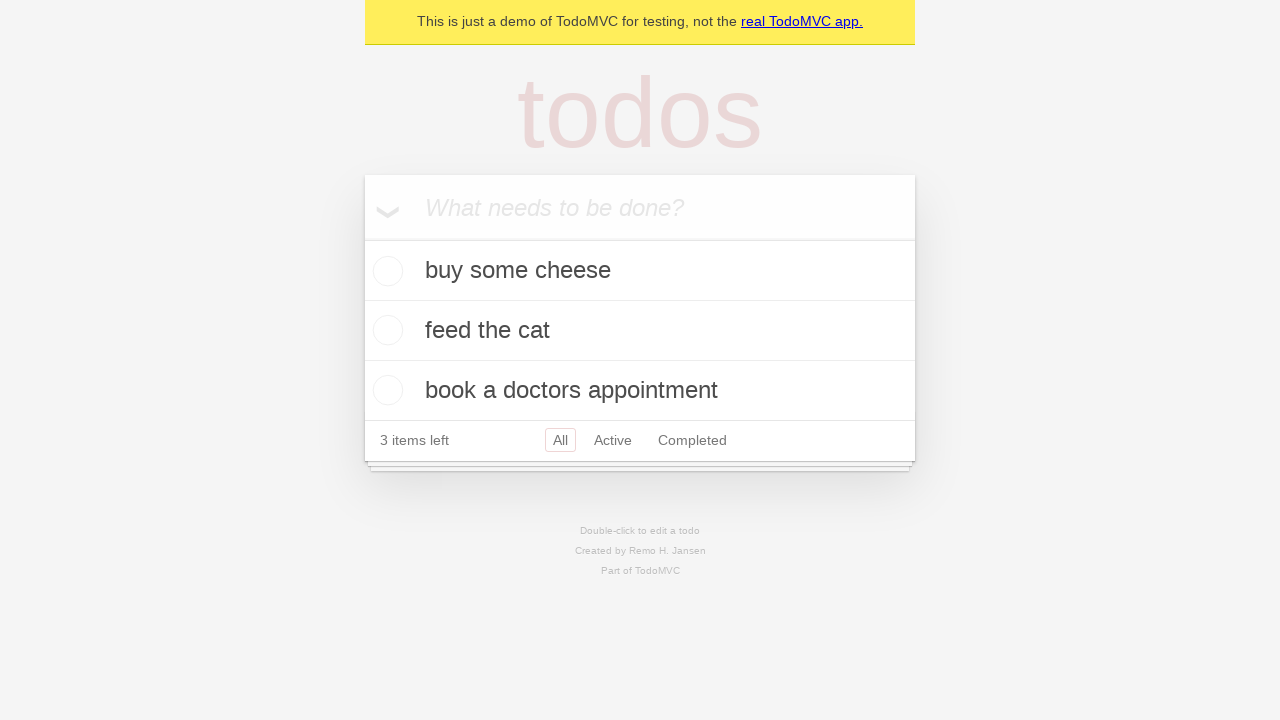

Checked the checkbox for the second todo item at (385, 330) on internal:testid=[data-testid="todo-item"s] >> nth=1 >> internal:role=checkbox
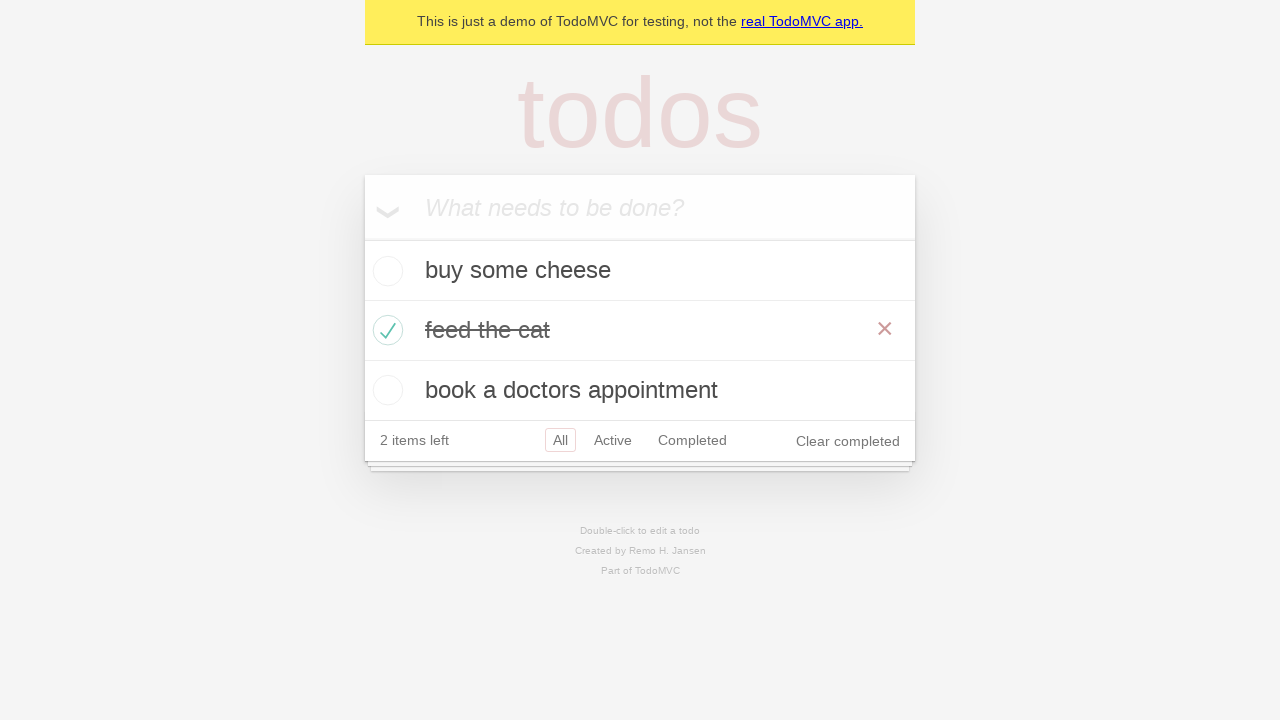

Clicked 'Clear completed' button to remove completed items at (848, 441) on internal:role=button[name="Clear completed"i]
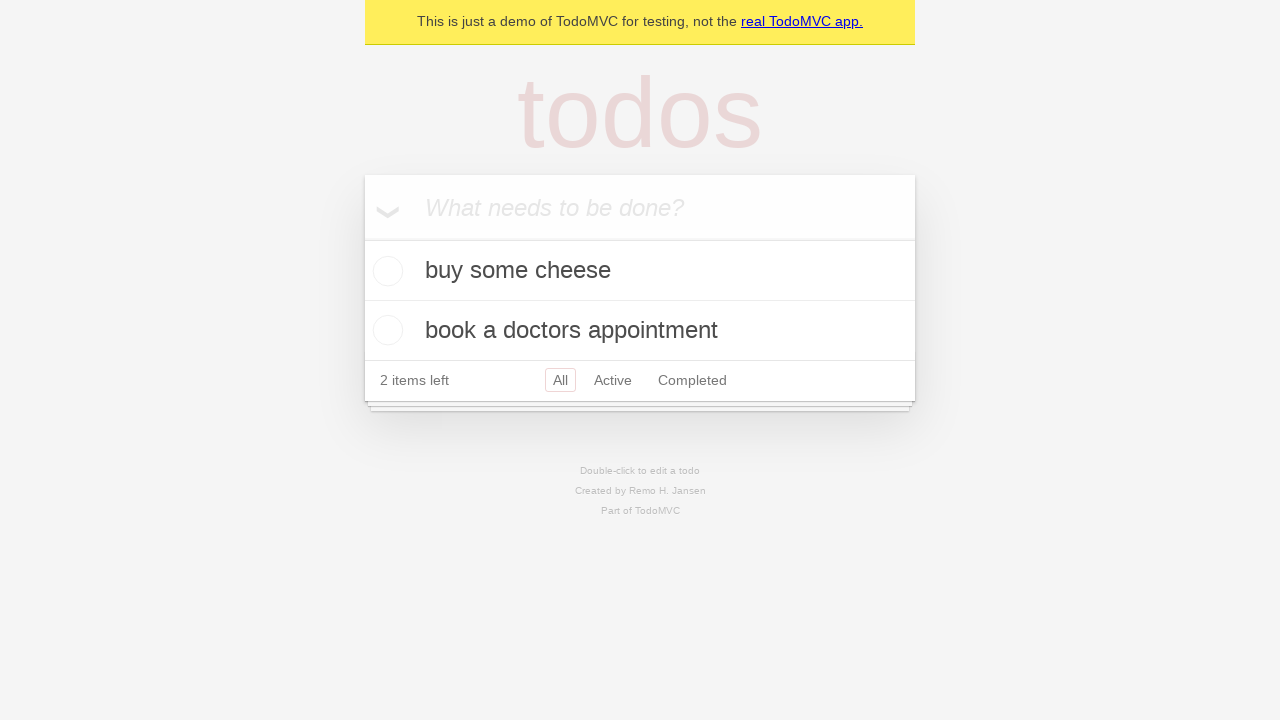

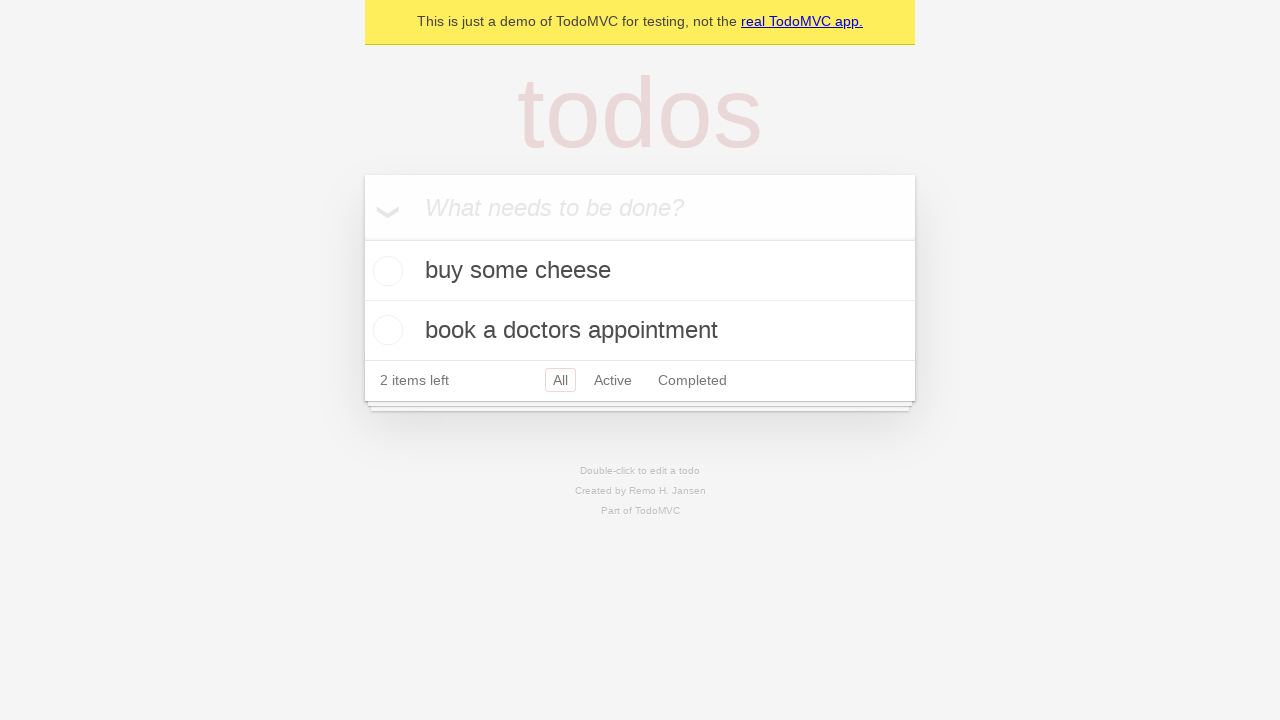